Tests CSDN search functionality by entering "python" in the search field and clicking the search button

Starting URL: https://www.csdn.net

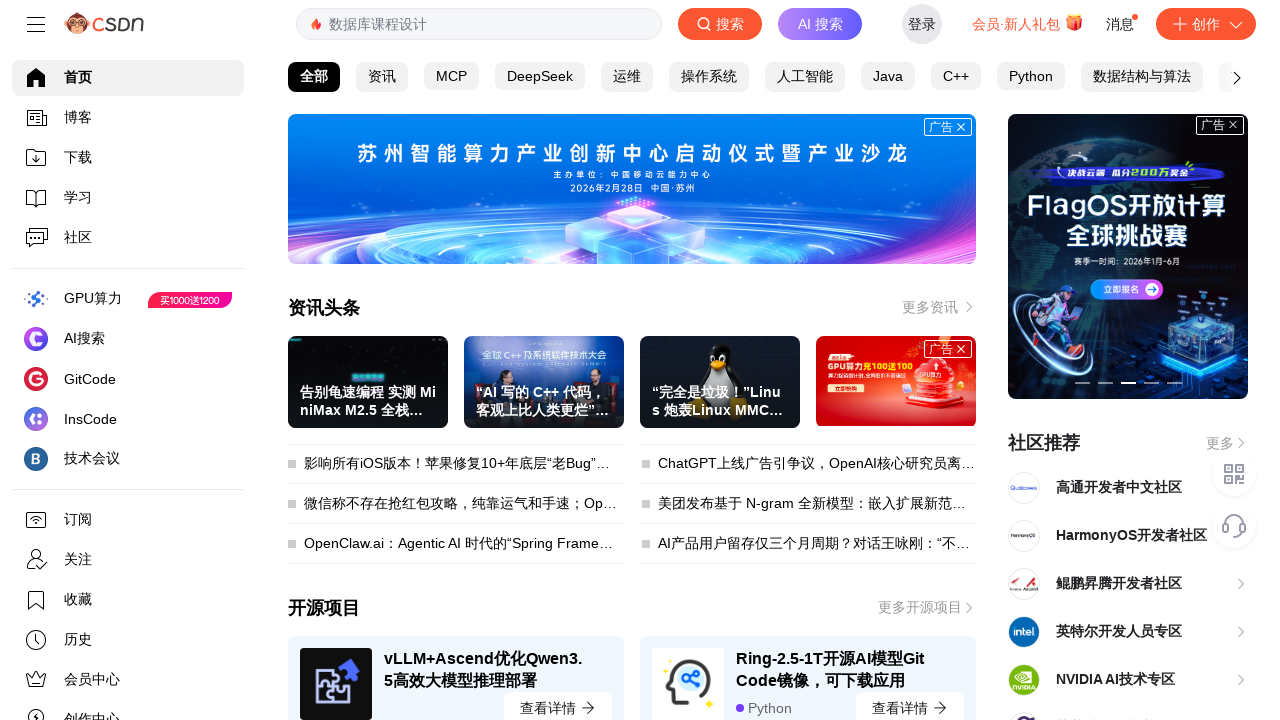

Filled search field with 'python' on //*[@id="toolbar-search-input"]
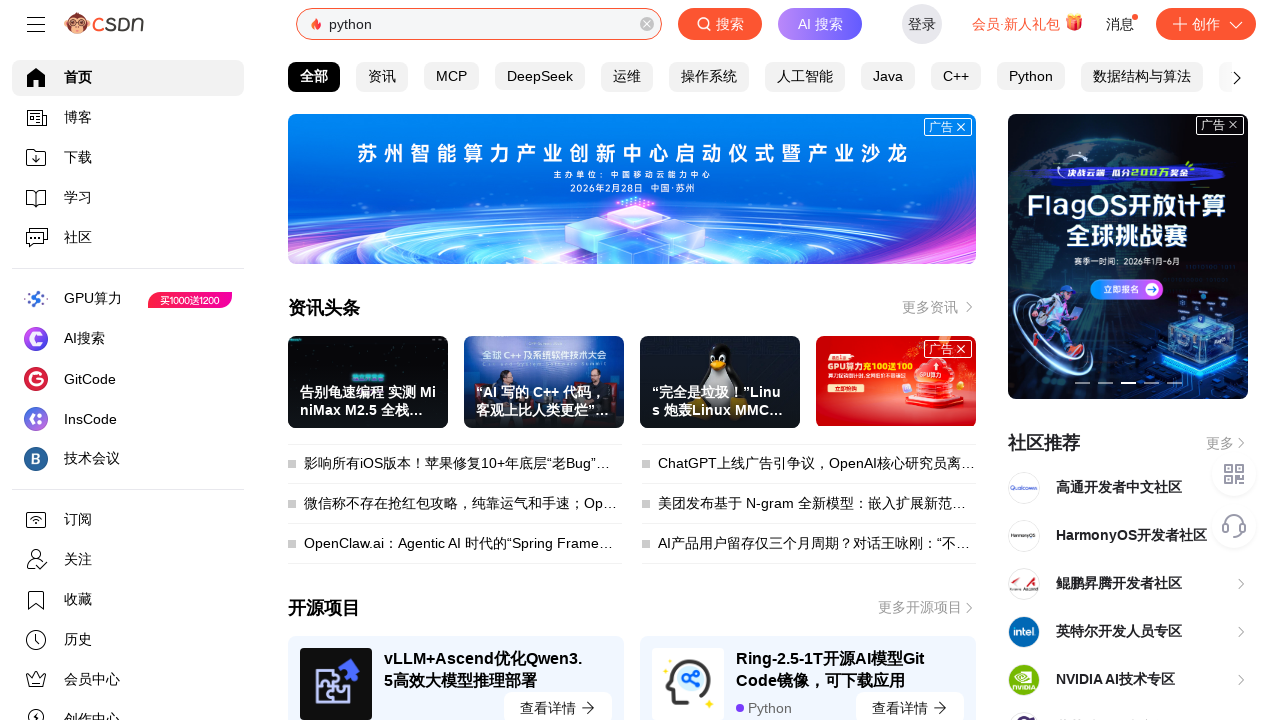

Clicked search button to submit search query at (720, 24) on xpath=//*[@id="toolbar-search-button"]
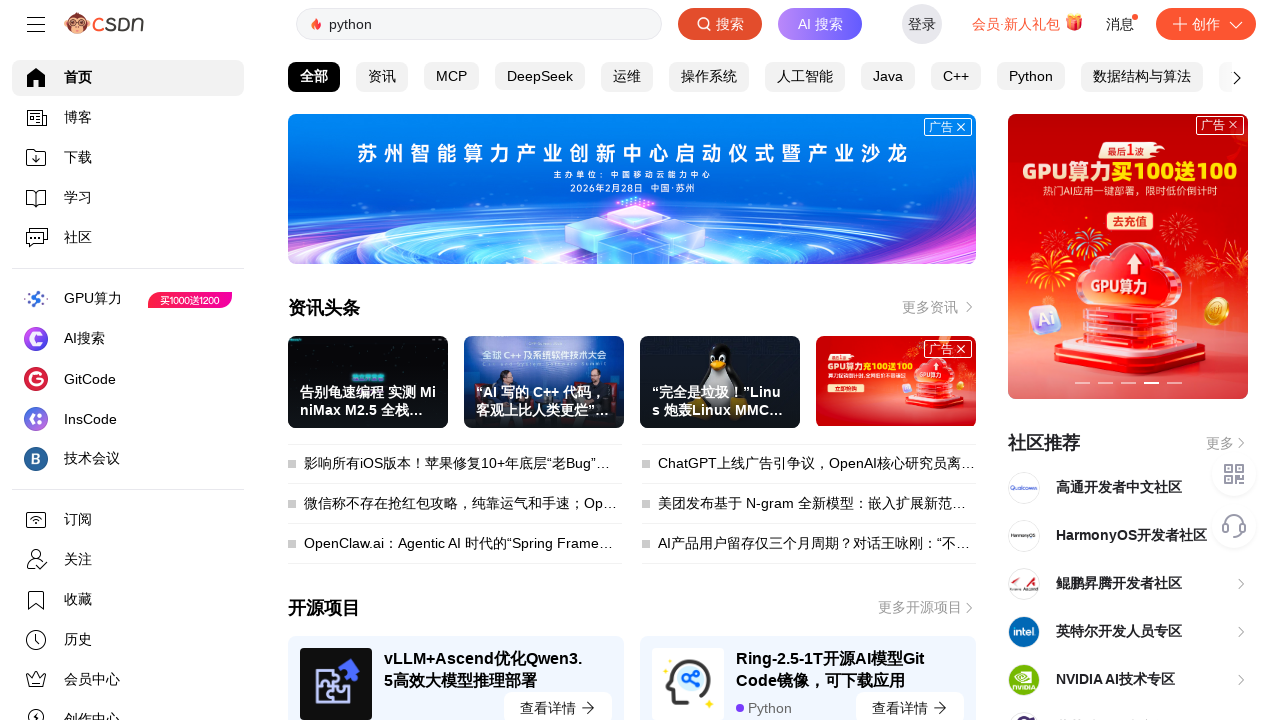

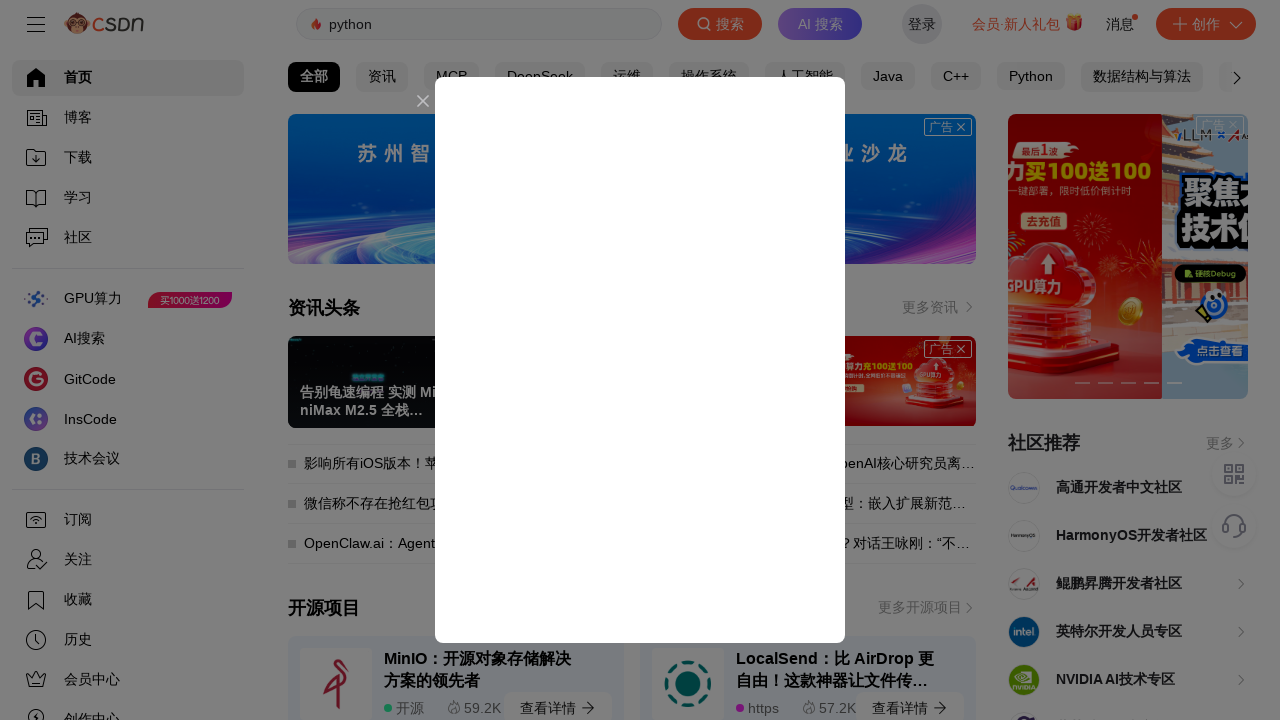